Tests the default state of radio buttons and verifies that a submit button becomes disabled after a timeout period on a math exercise page

Starting URL: http://suninjuly.github.io/math.html

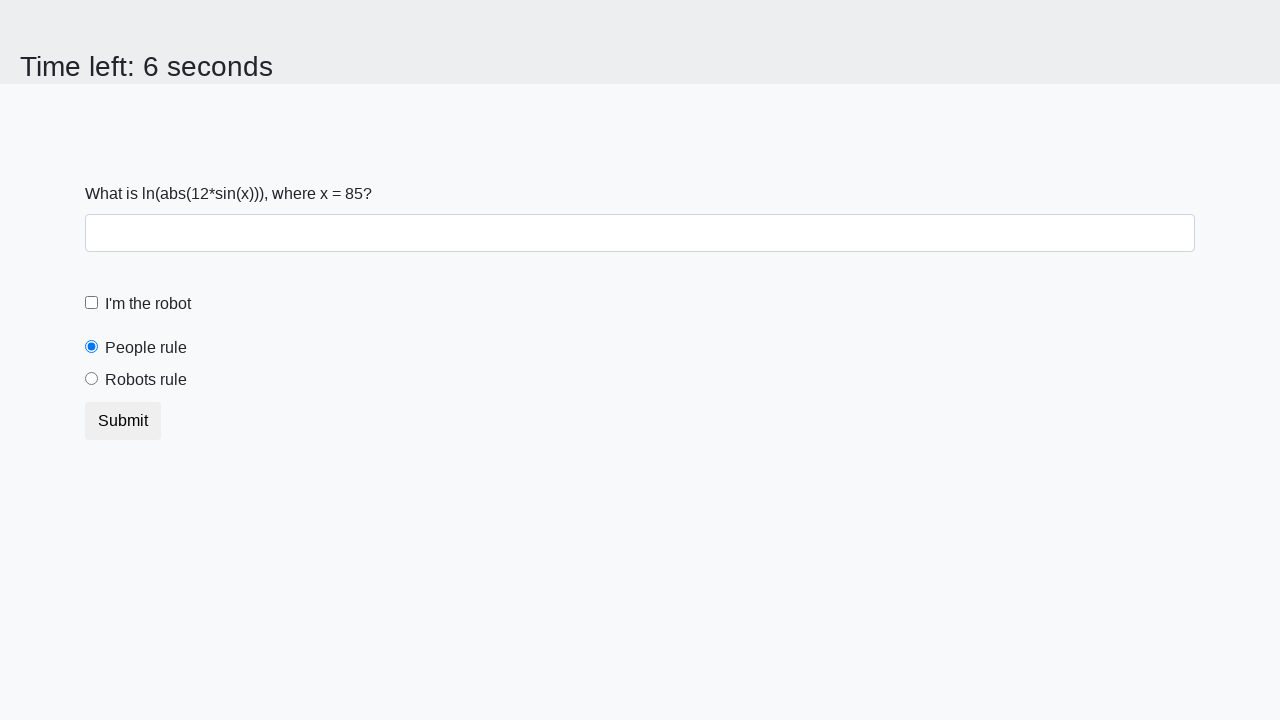

Retrieved 'checked' attribute from people radio button
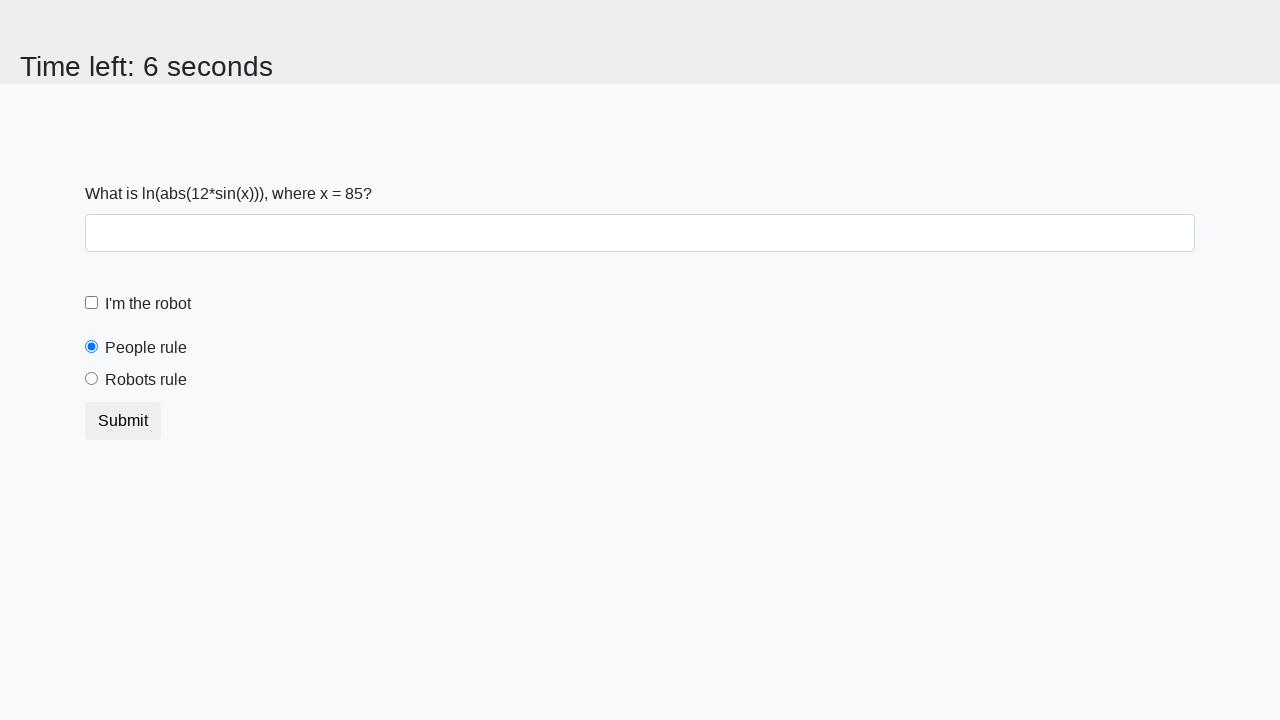

Verified people radio button is selected by default
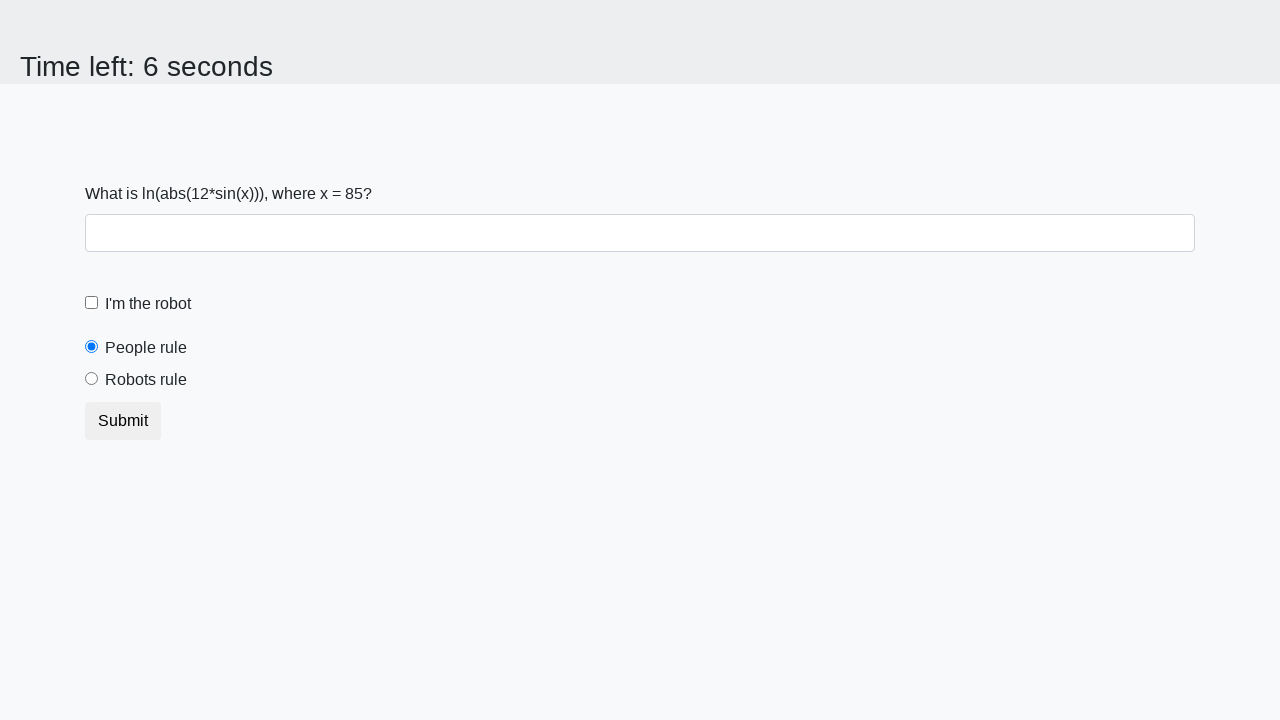

Retrieved 'checked' attribute from robots radio button
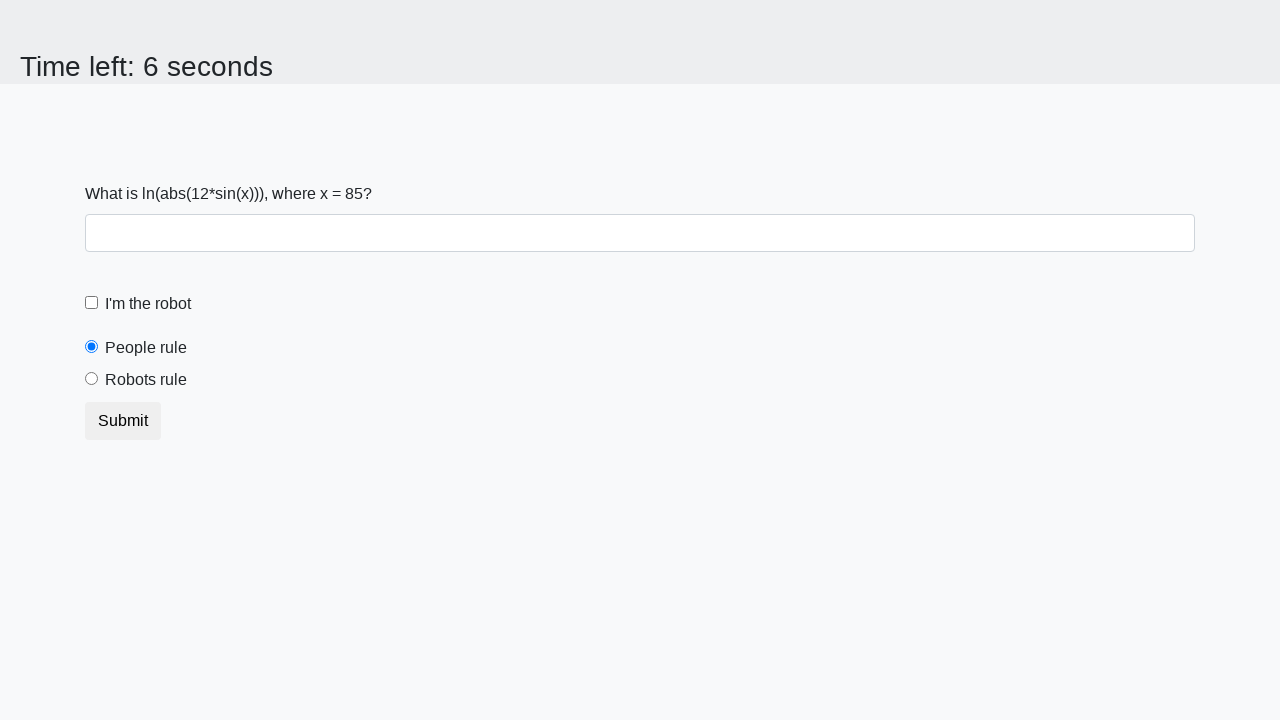

Verified robots radio button is not selected by default
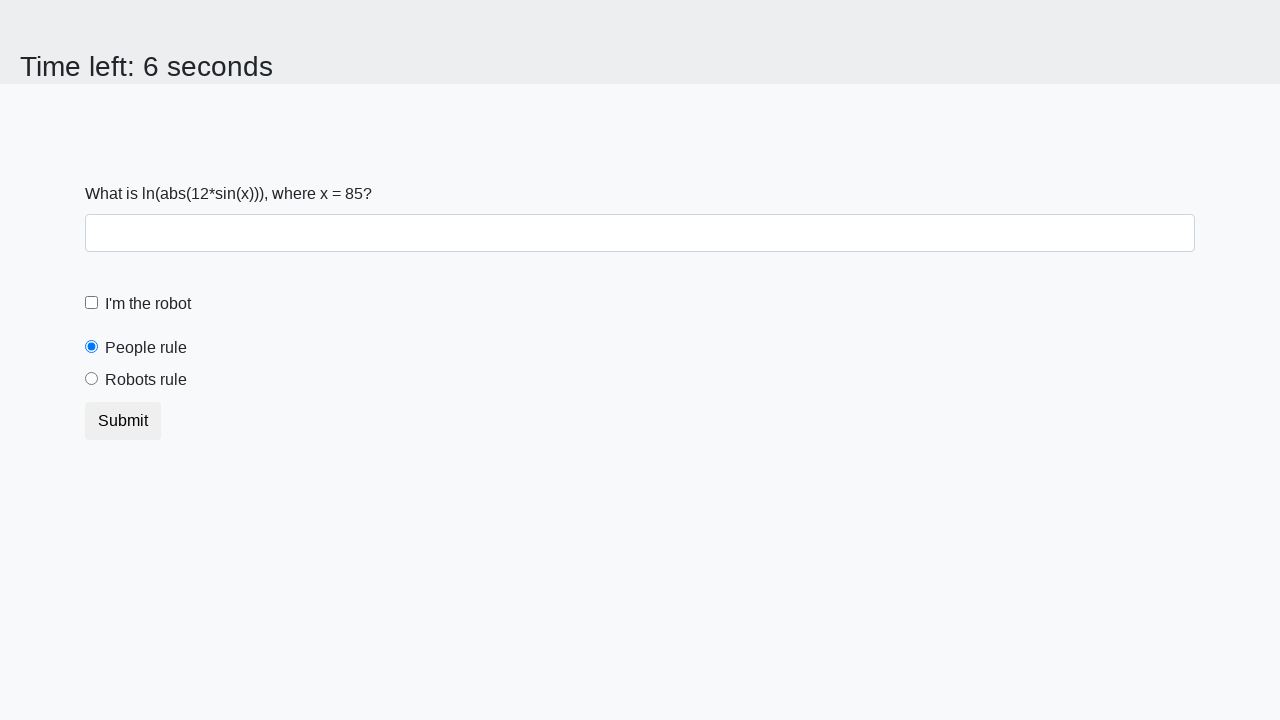

Retrieved 'disabled' attribute from submit button
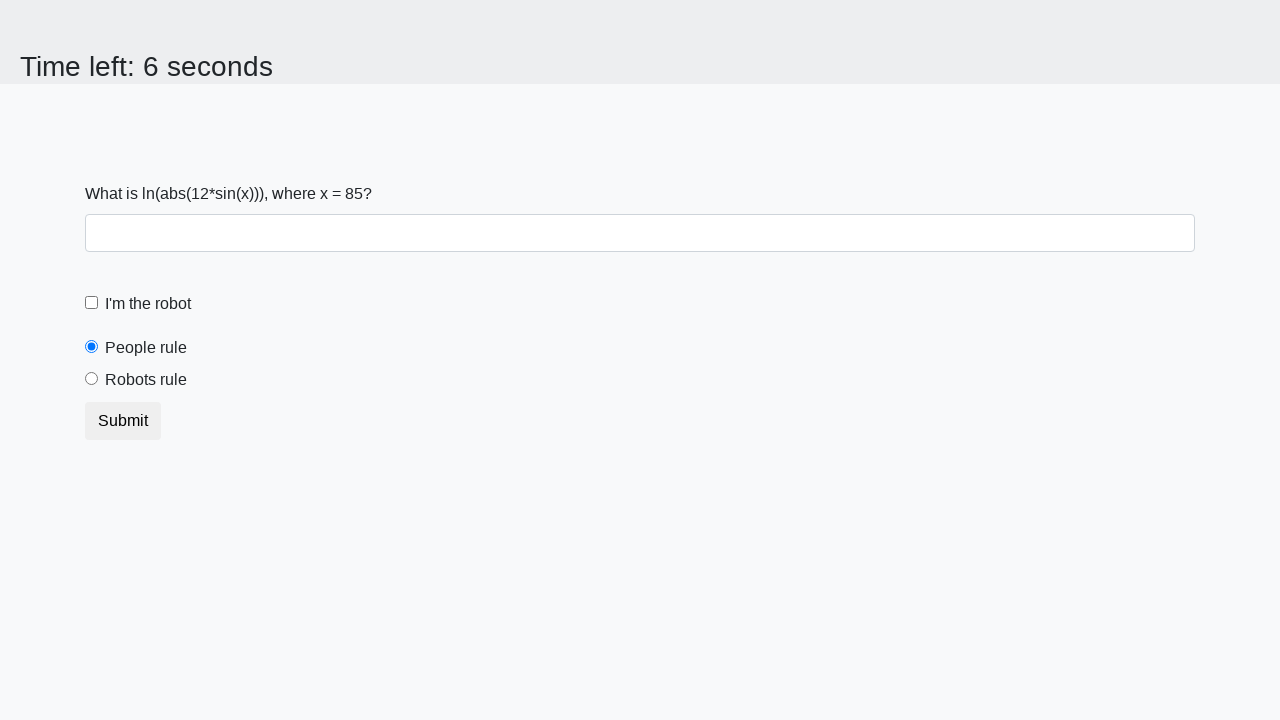

Verified submit button is enabled initially
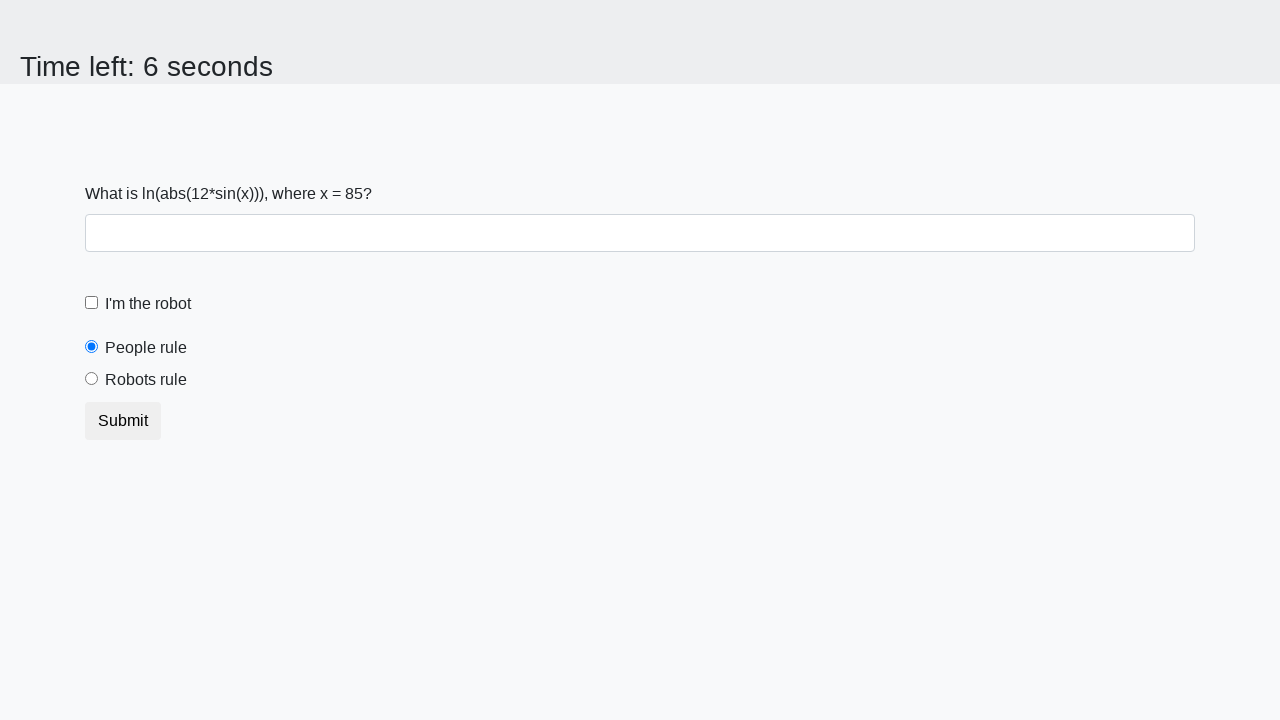

Waited 10 seconds for timeout period
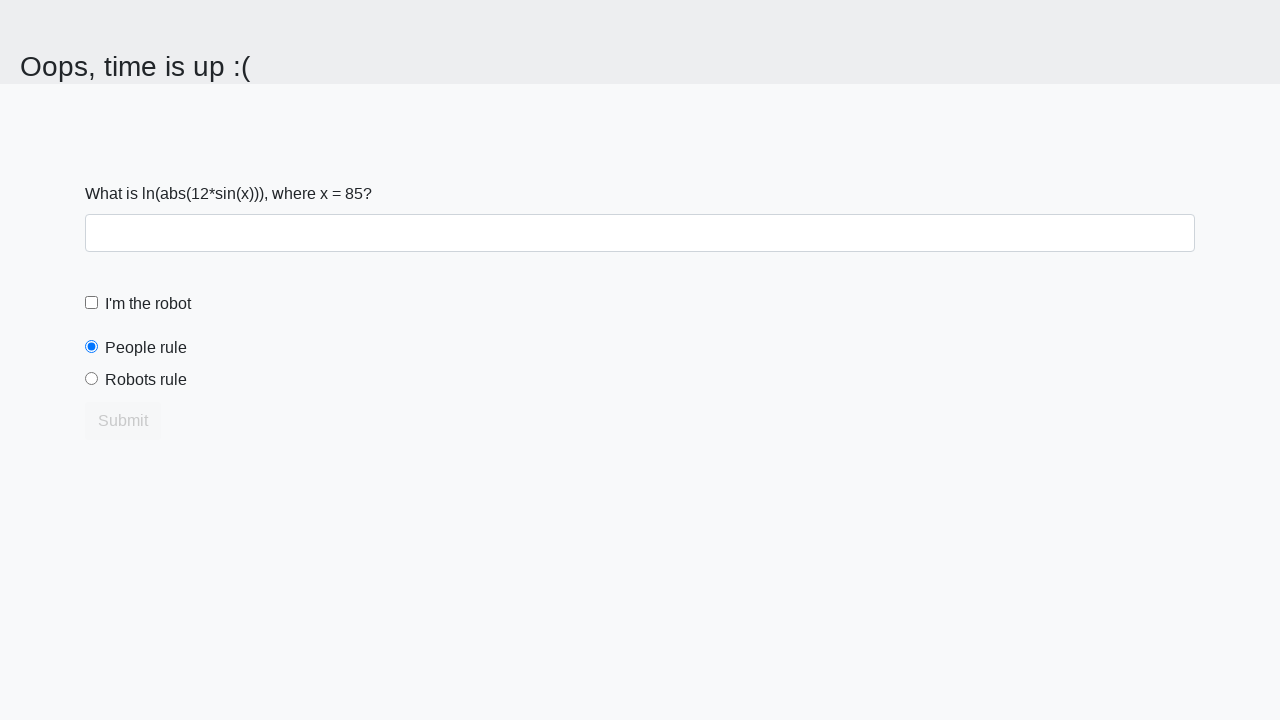

Retrieved 'disabled' attribute from submit button after timeout
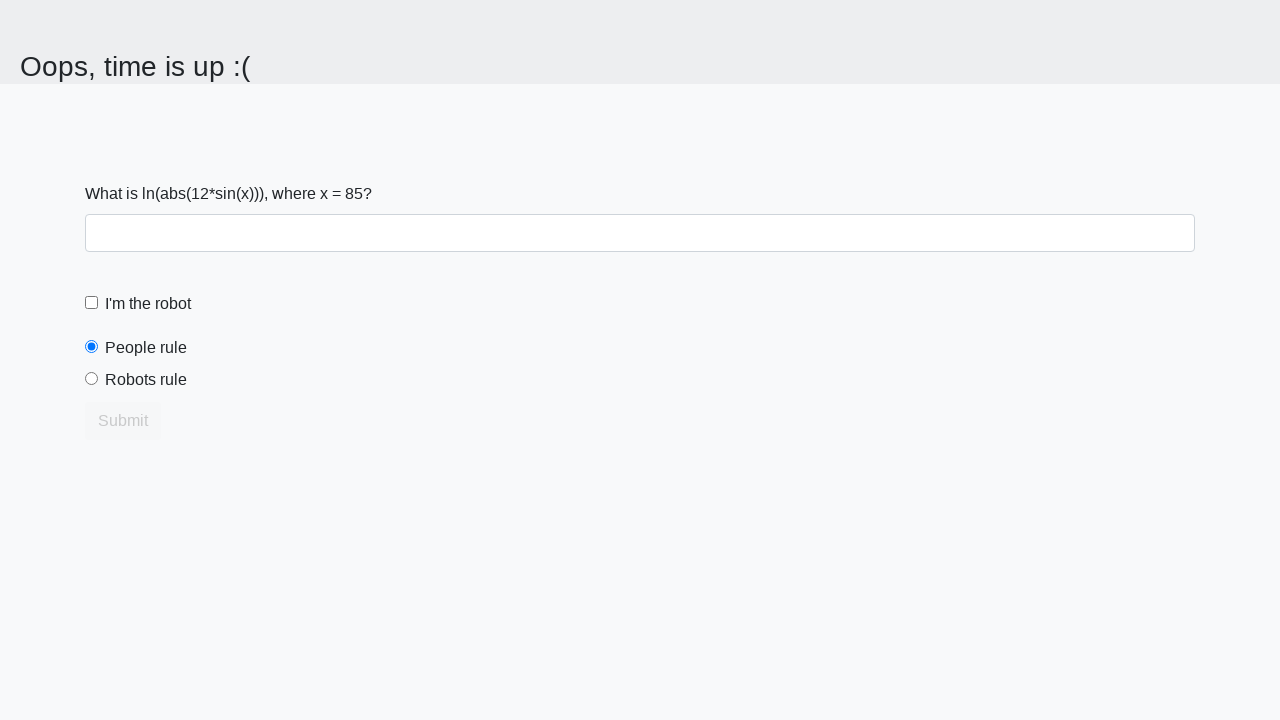

Verified submit button is disabled after timeout period
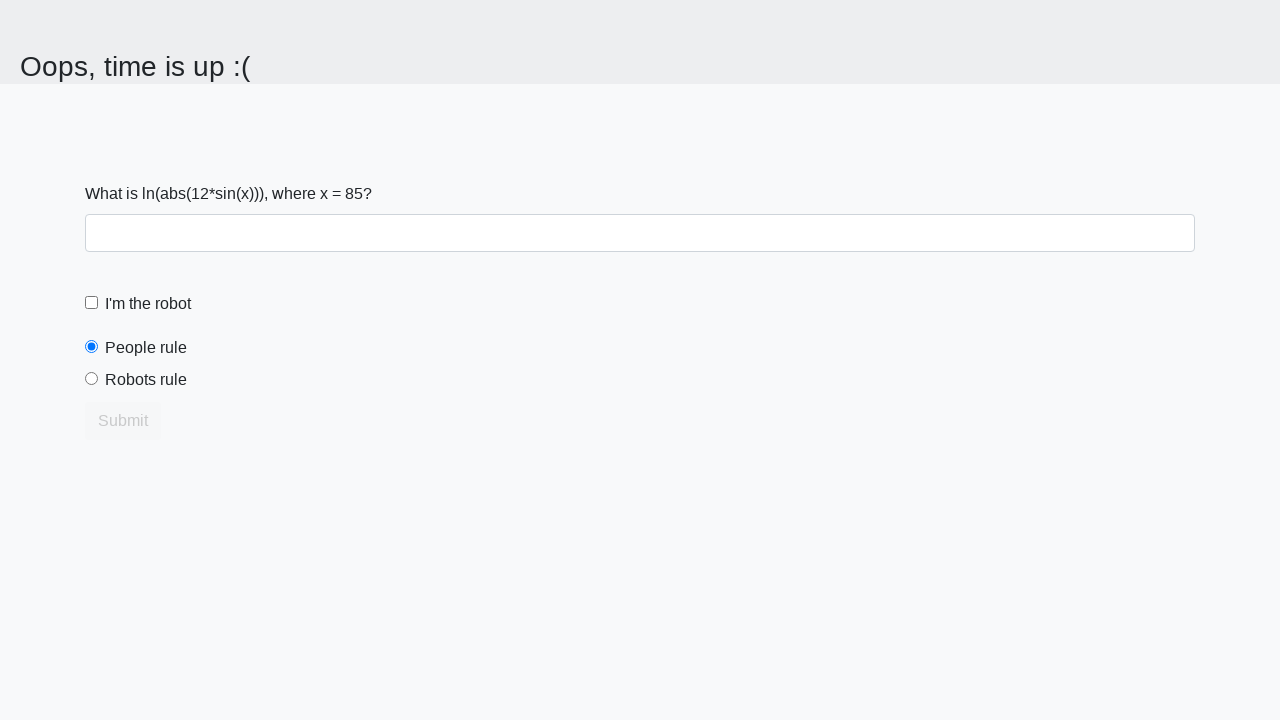

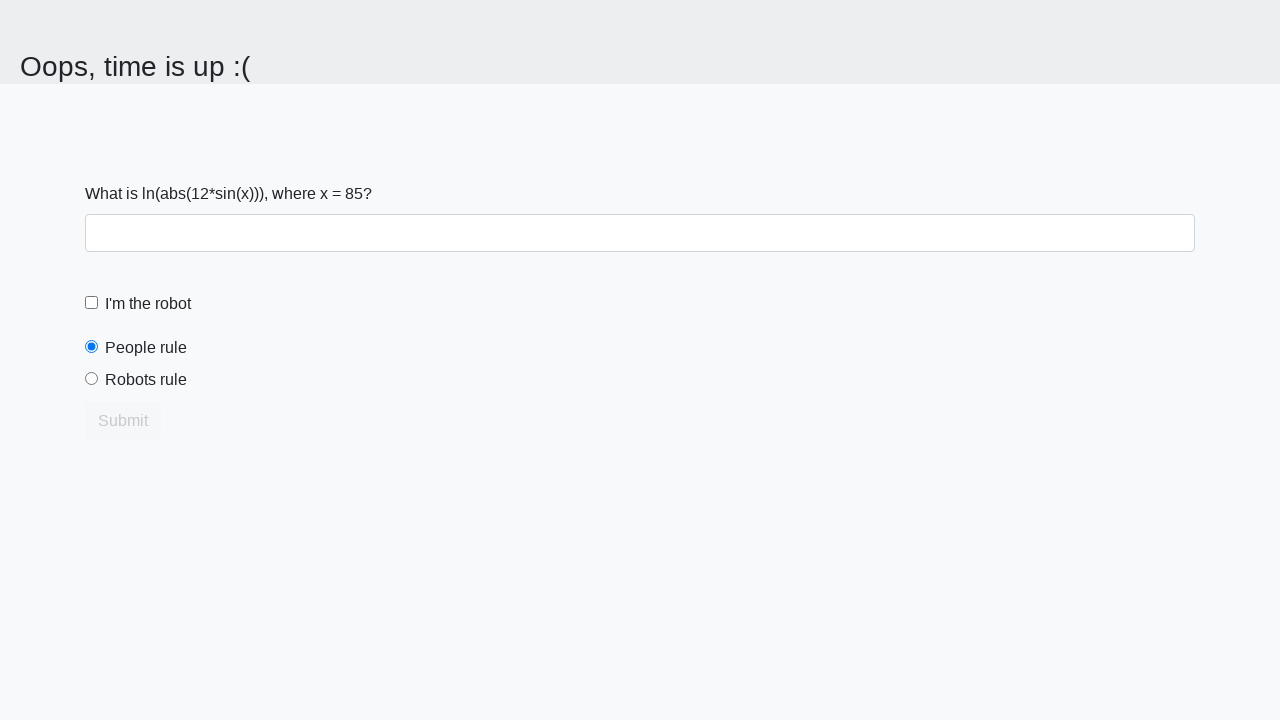